Navigates to DuckDuckGo homepage and verifies the page loads by checking the title is present

Starting URL: https://duckduckgo.com

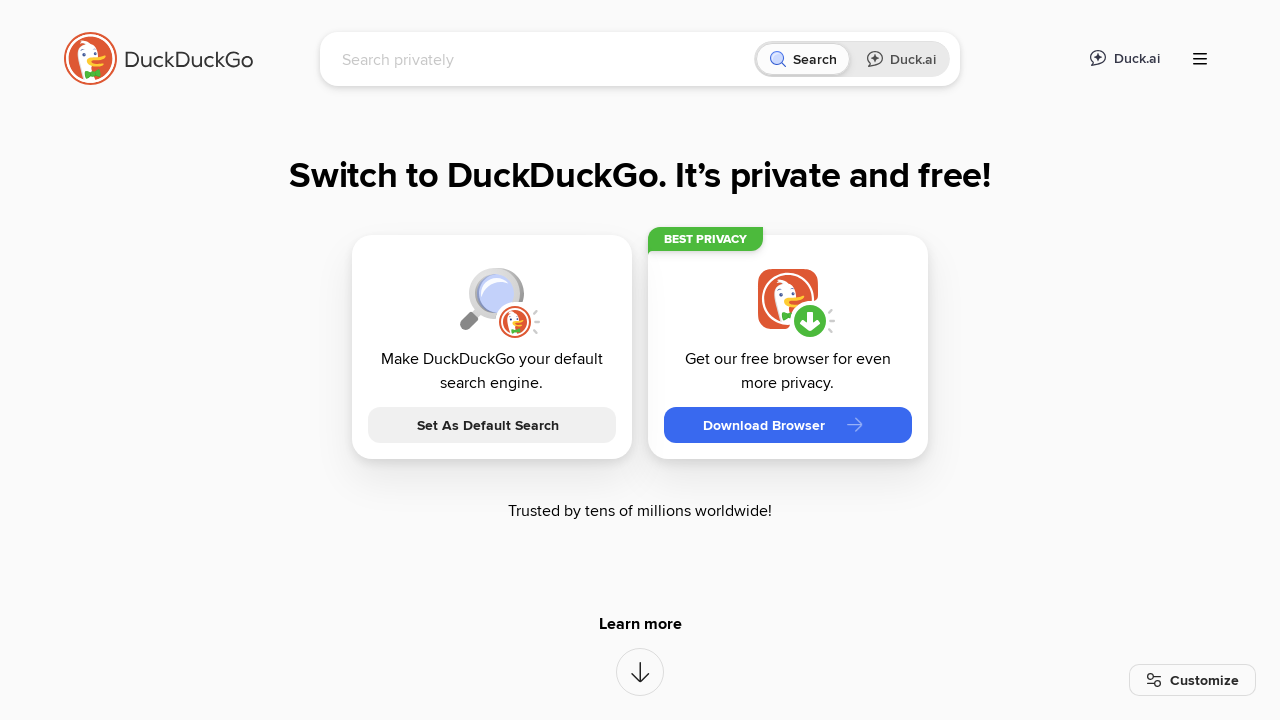

Waited for page to reach domcontentloaded state
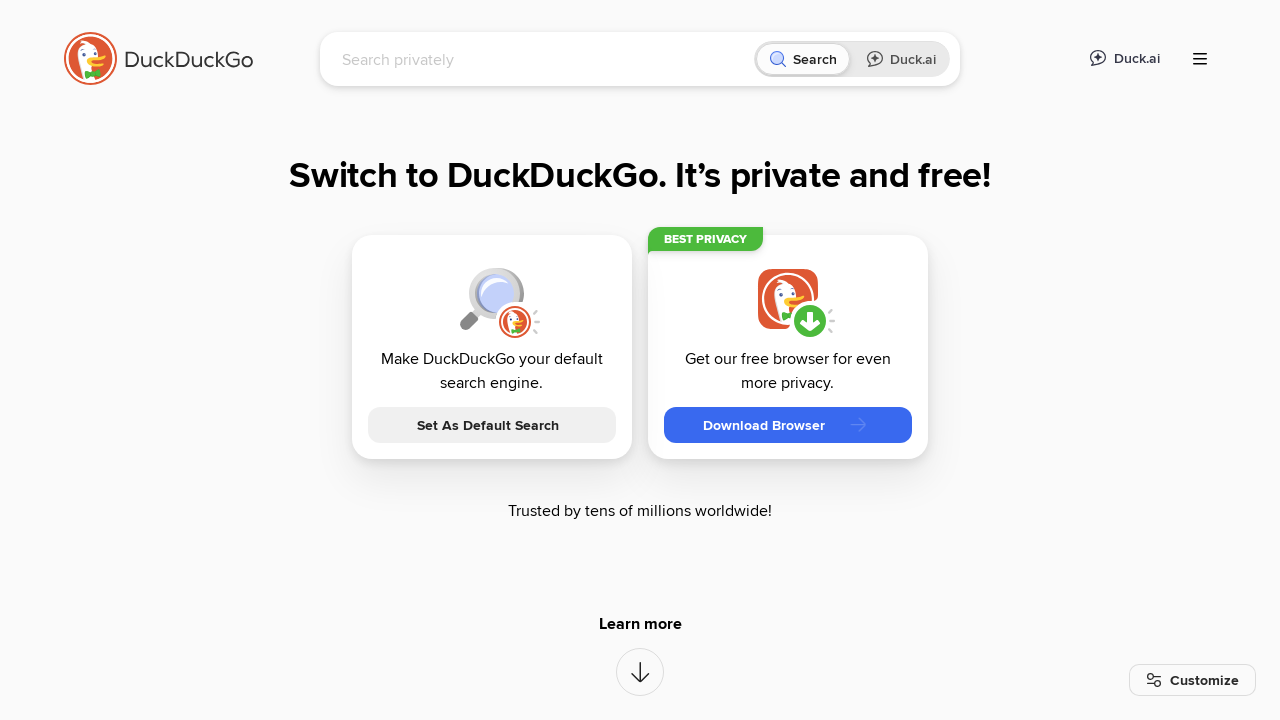

Retrieved page title: DuckDuckGo - Protection. Privacy. Peace of mind.
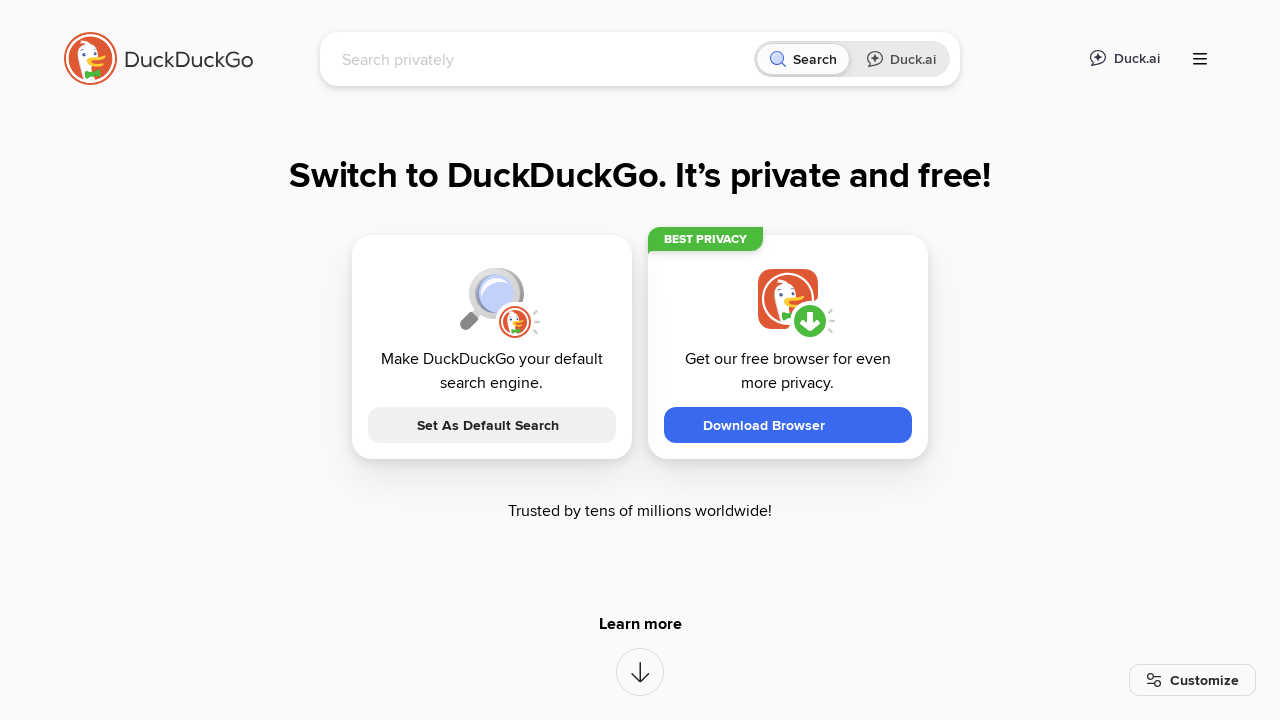

Printed page title to console
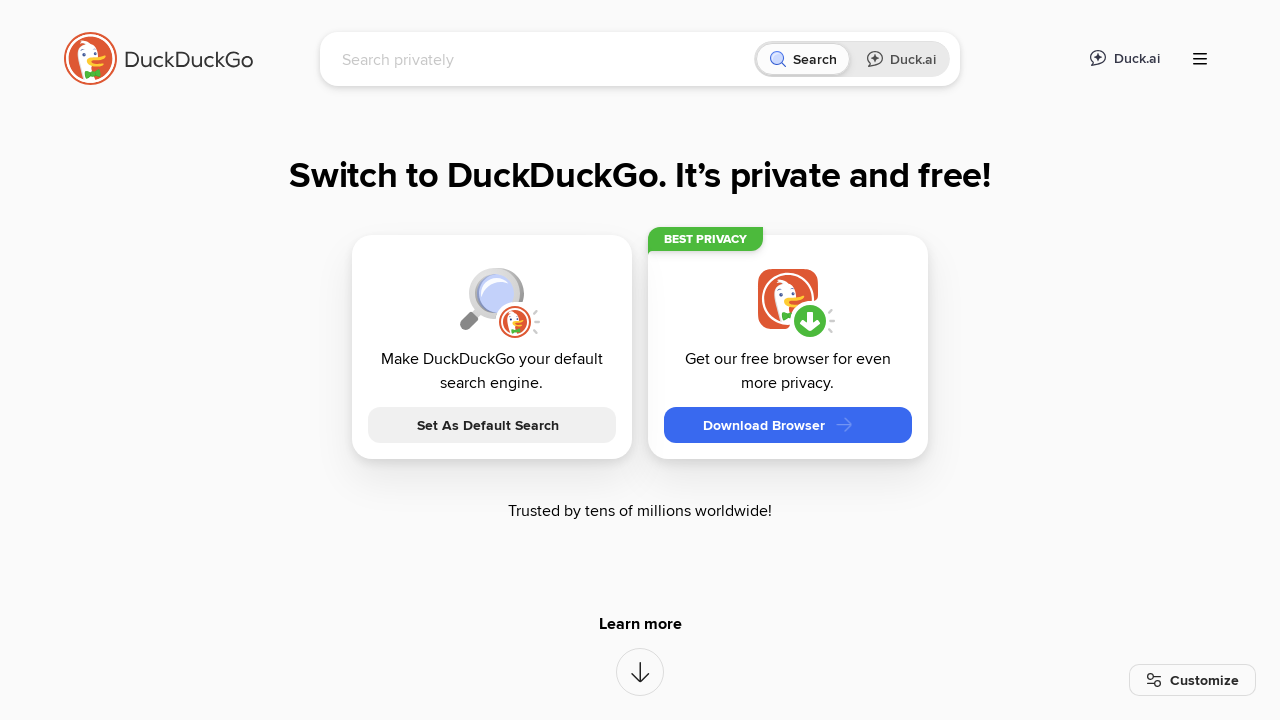

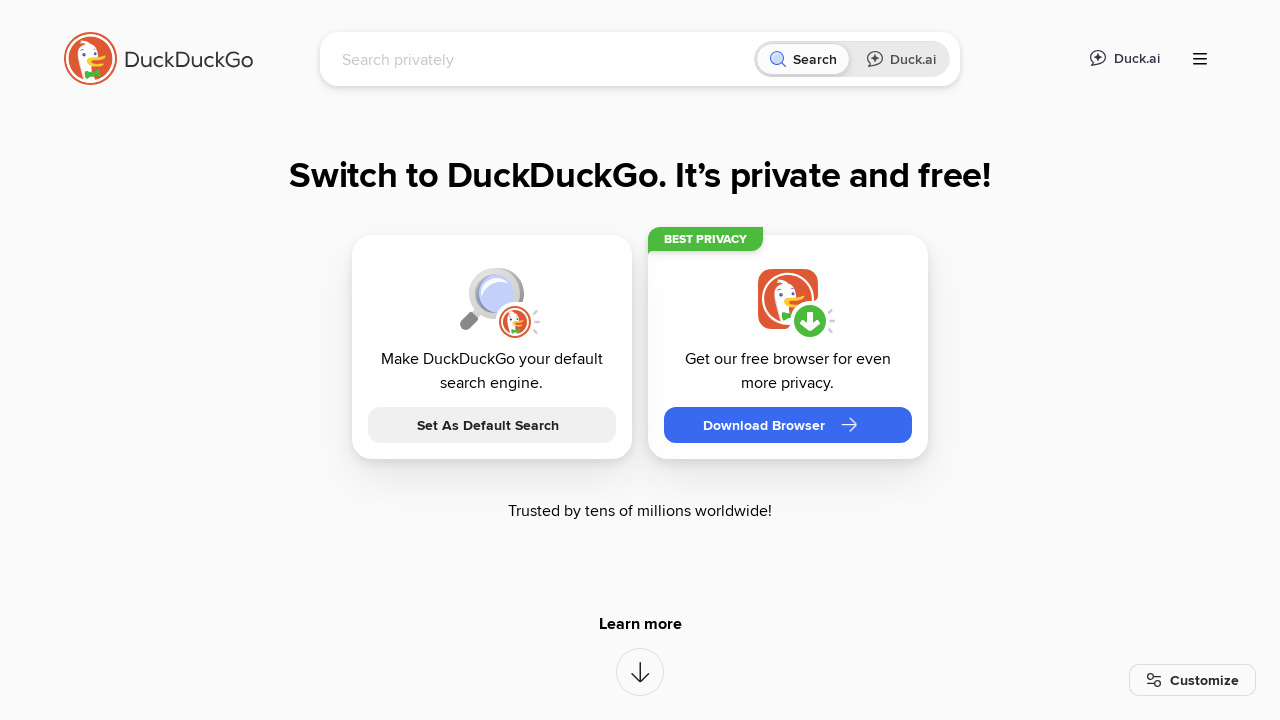